Opens the Ajio e-commerce website homepage and verifies it loads successfully by waiting for the page to be ready.

Starting URL: https://www.ajio.com/

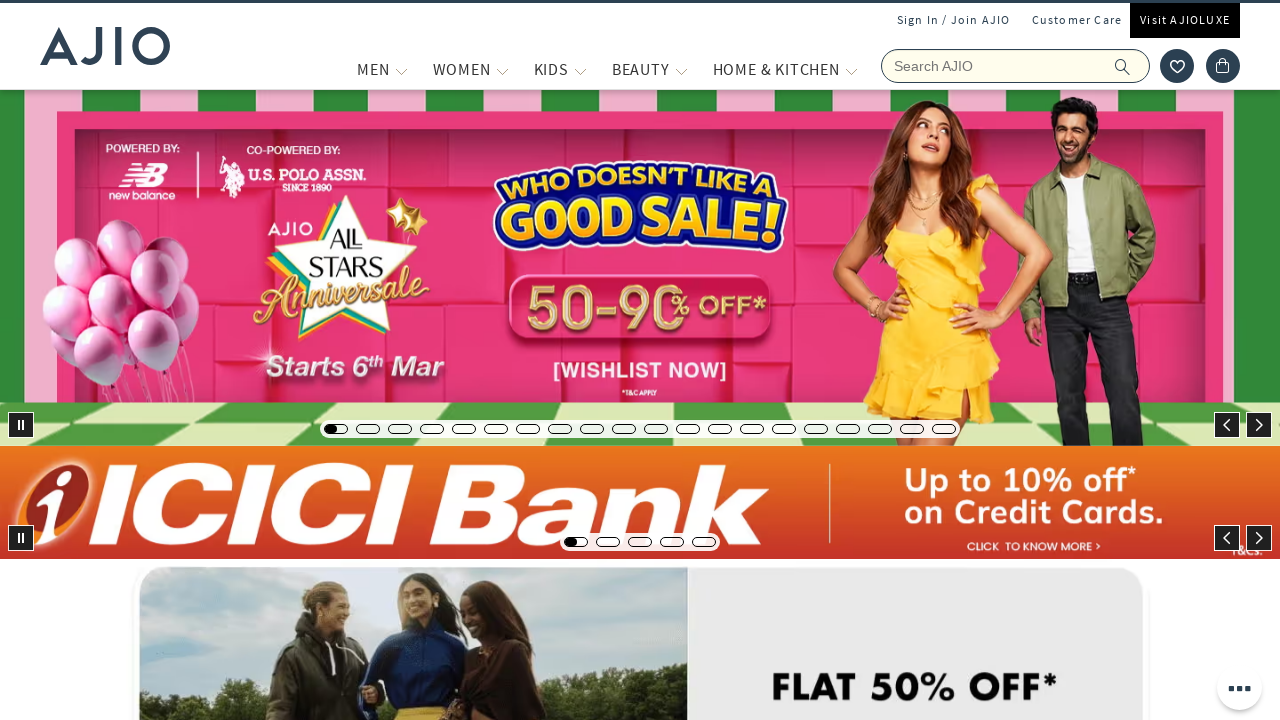

Navigated to Ajio e-commerce website homepage
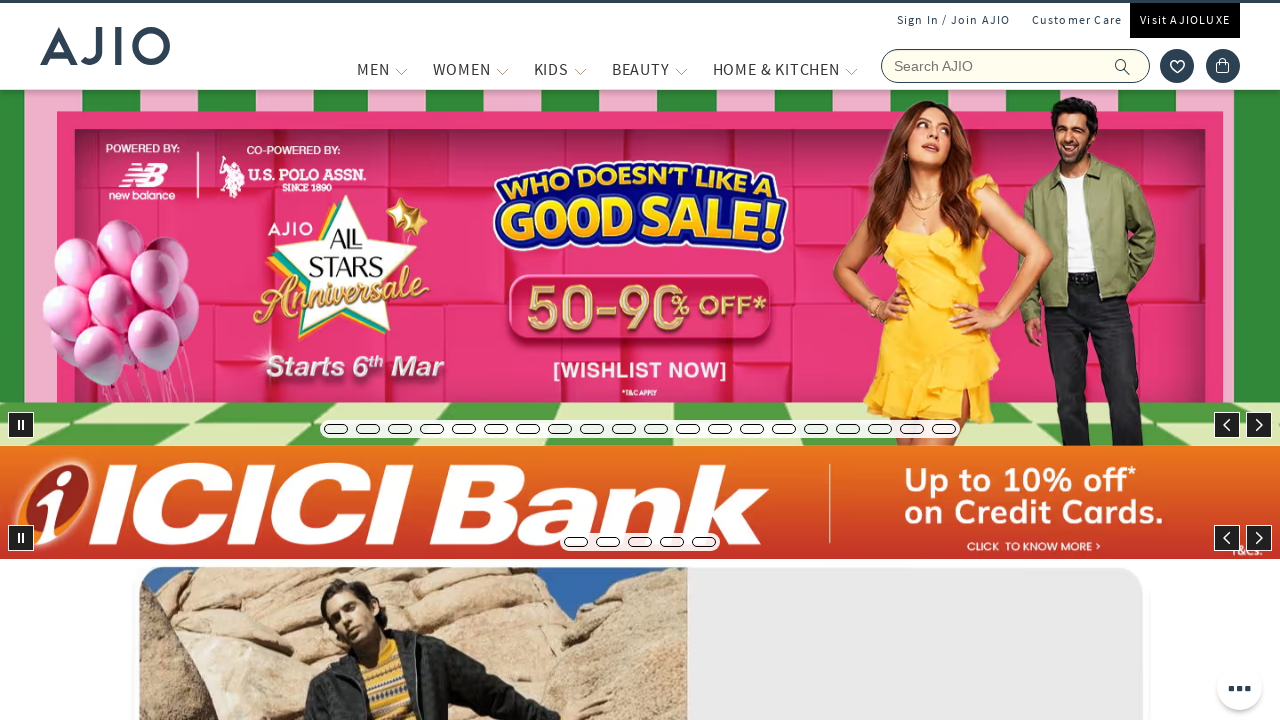

Page reached networkidle state - all network requests completed
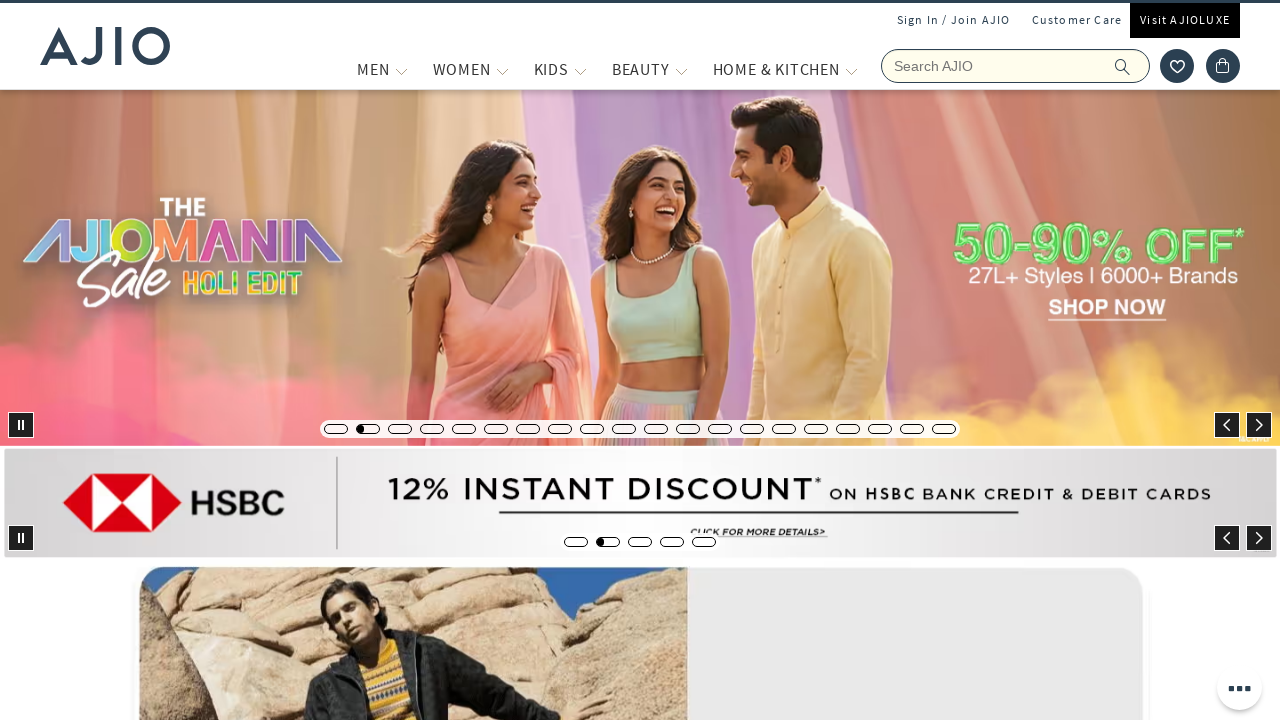

Body element is present - page structure verified
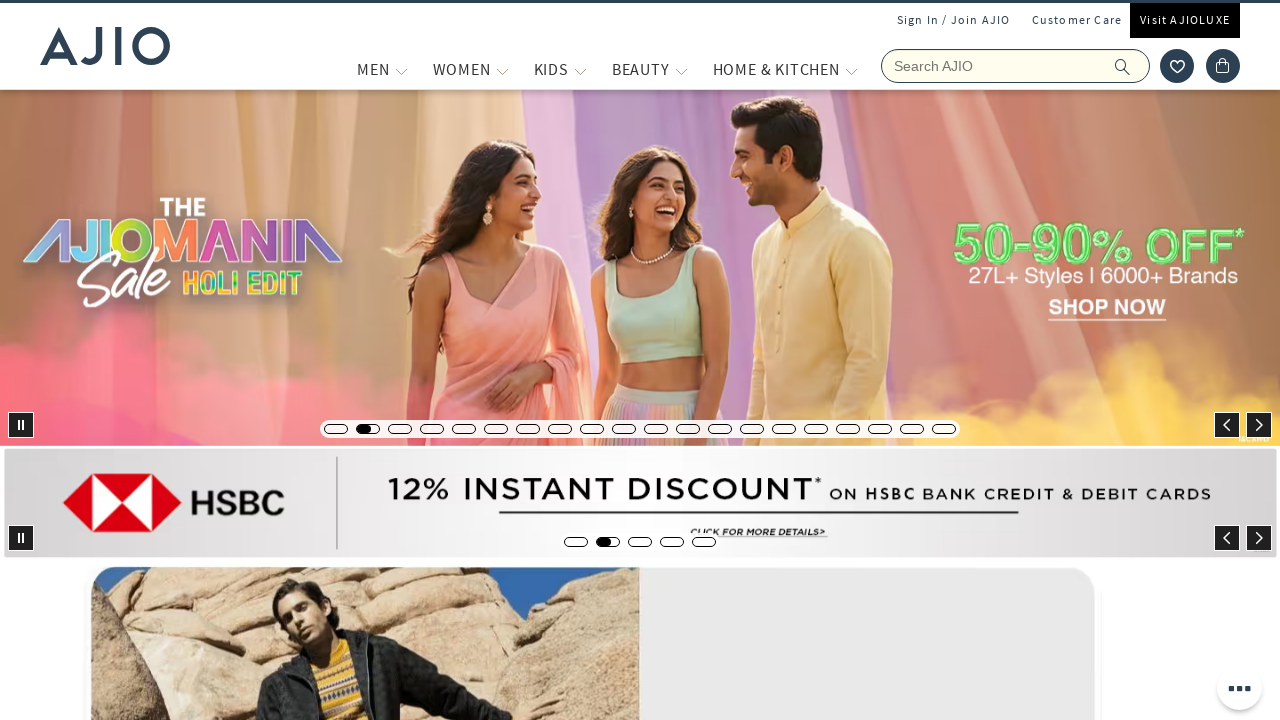

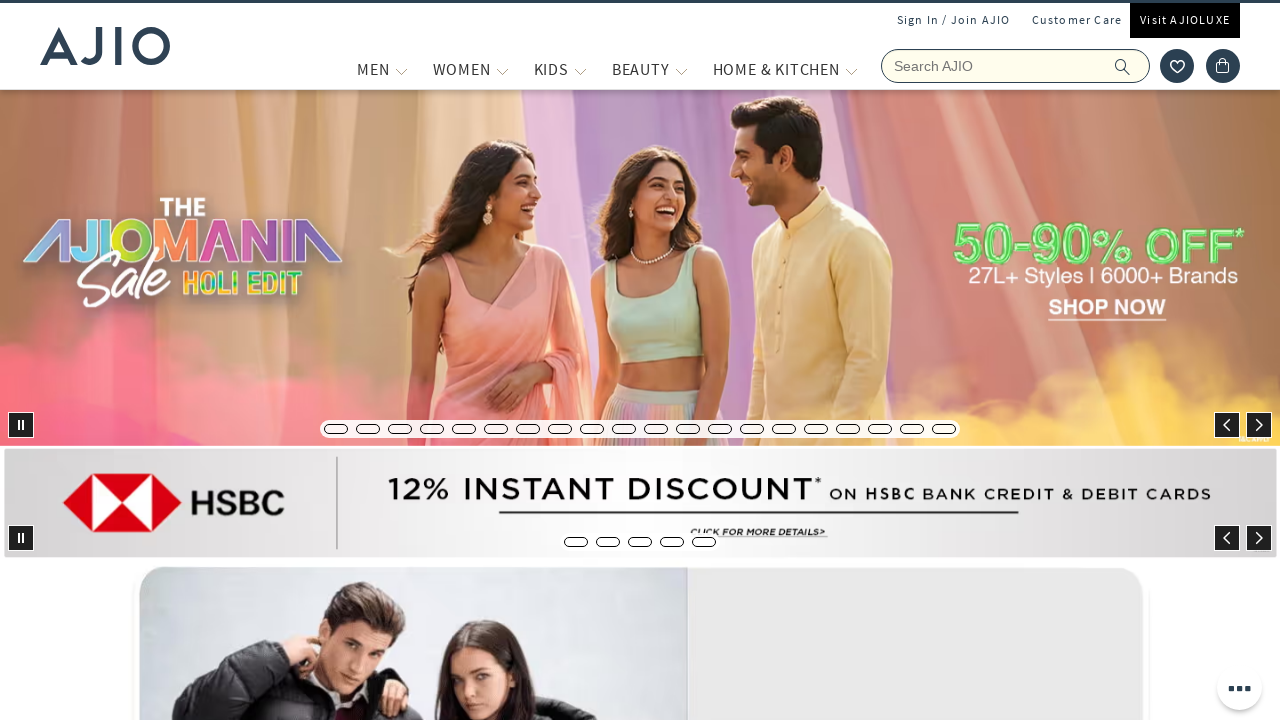